Tests dropdown selection by navigating to the Dropdown page and selecting an option by index

Starting URL: https://practice.cydeo.com/

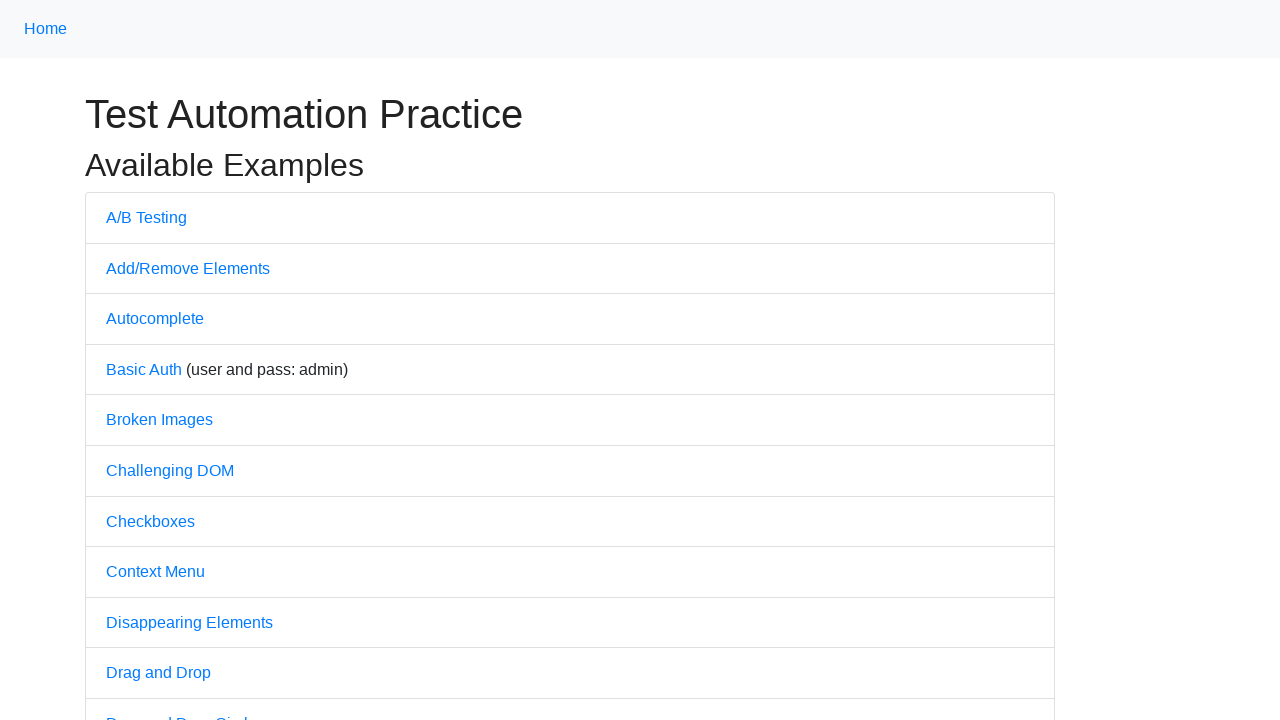

Clicked on Dropdown link to navigate to dropdown page at (143, 360) on text='Dropdown'
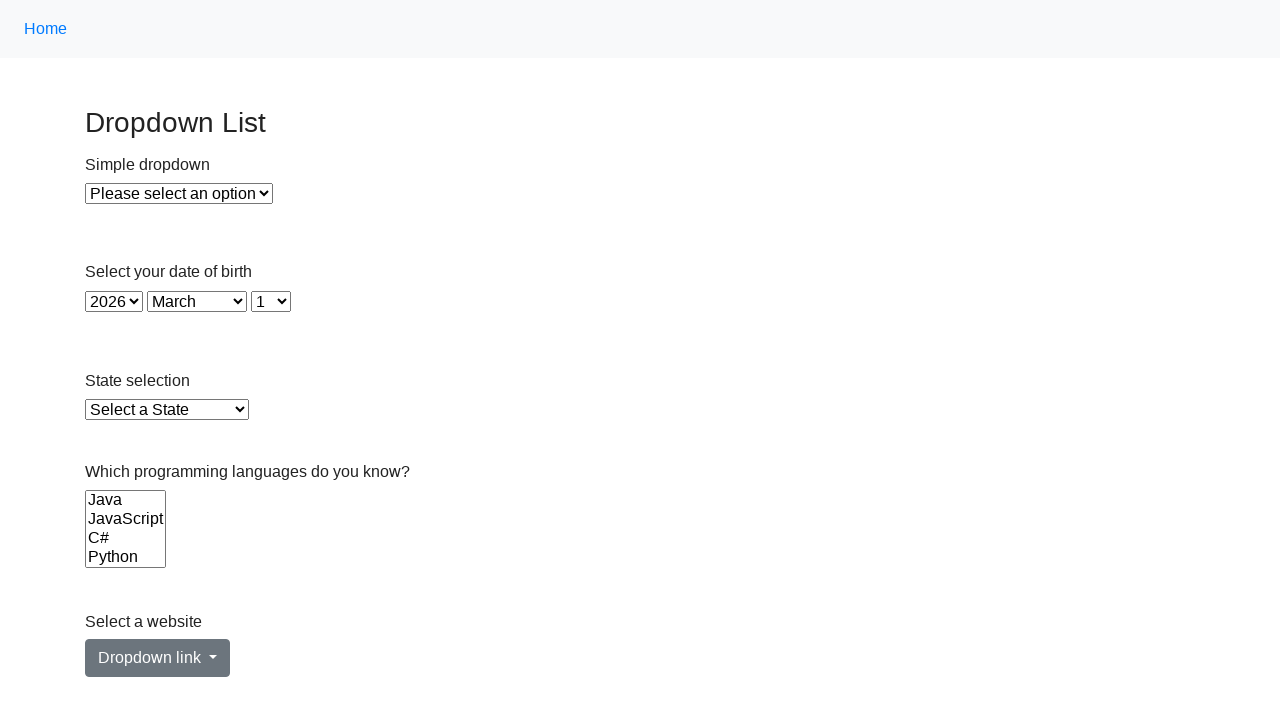

Selected dropdown option at index 1 (second option) on xpath=//select[@id='dropdown']
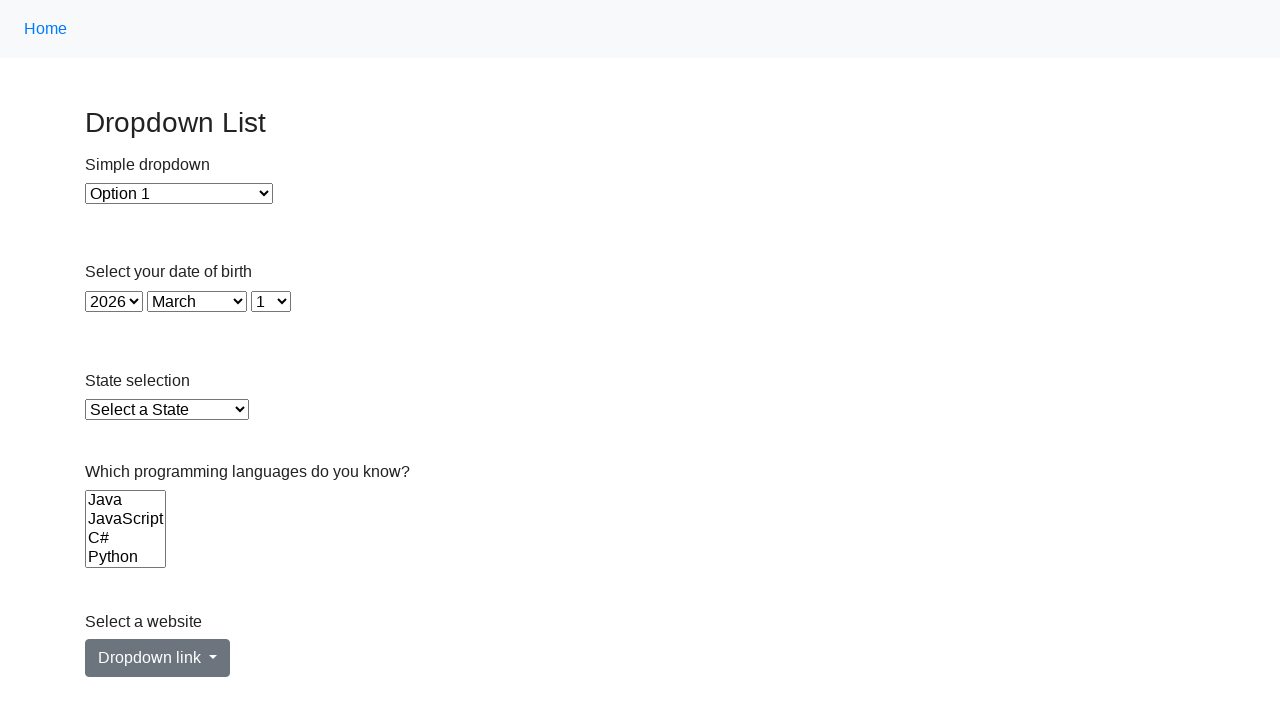

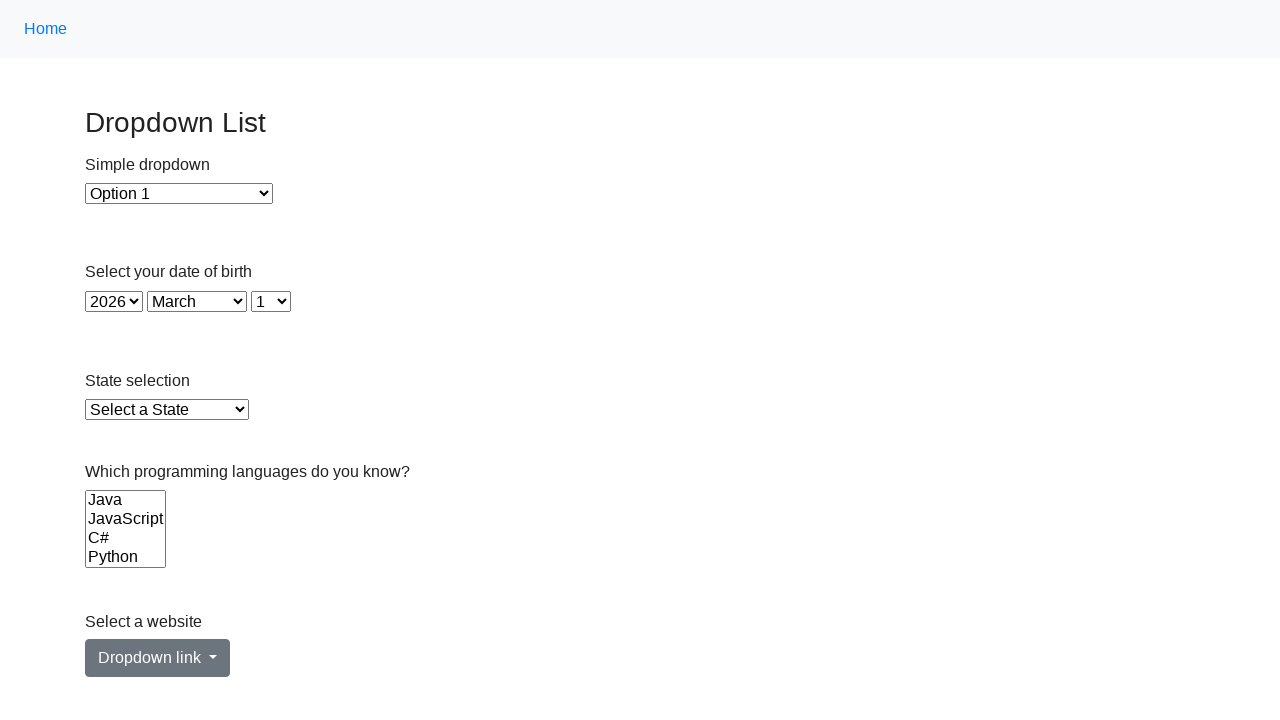